Navigates to Applitools demo page and clicks the login button to access the app page. This is a simple smoke test that verifies the login page loads and the login button is clickable.

Starting URL: https://demo.applitools.com

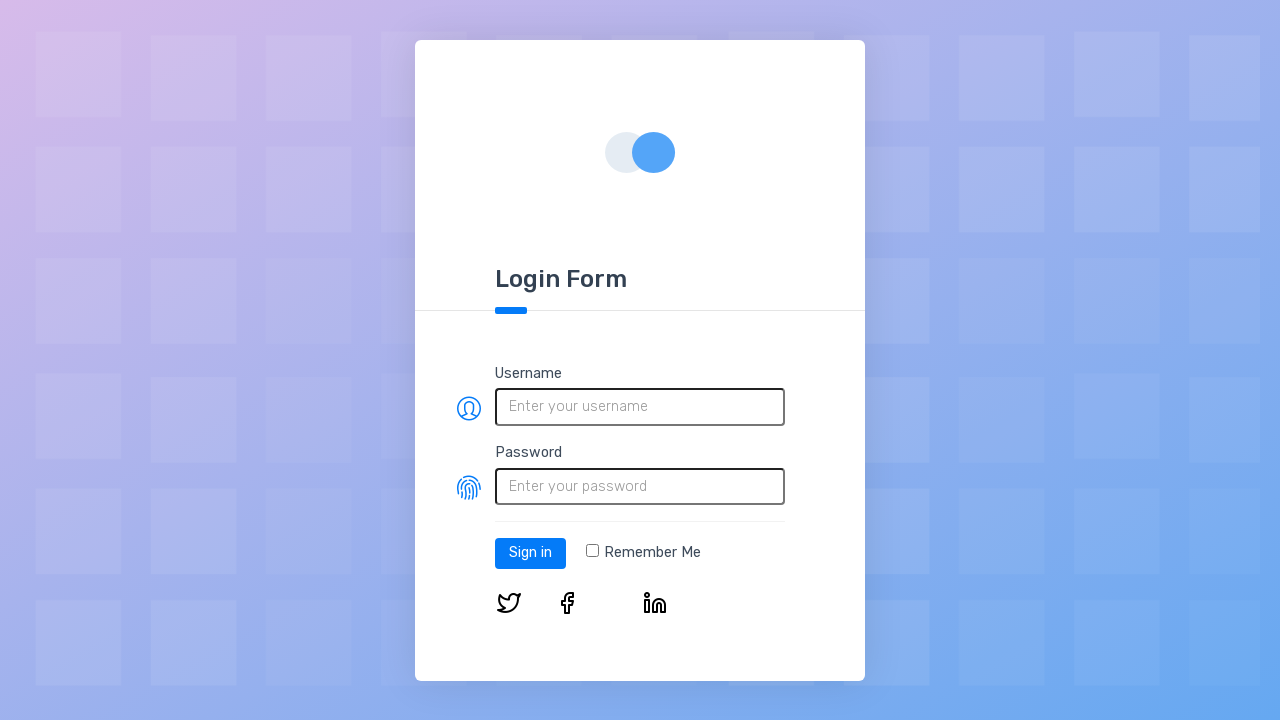

Login button loaded on Applitools demo page
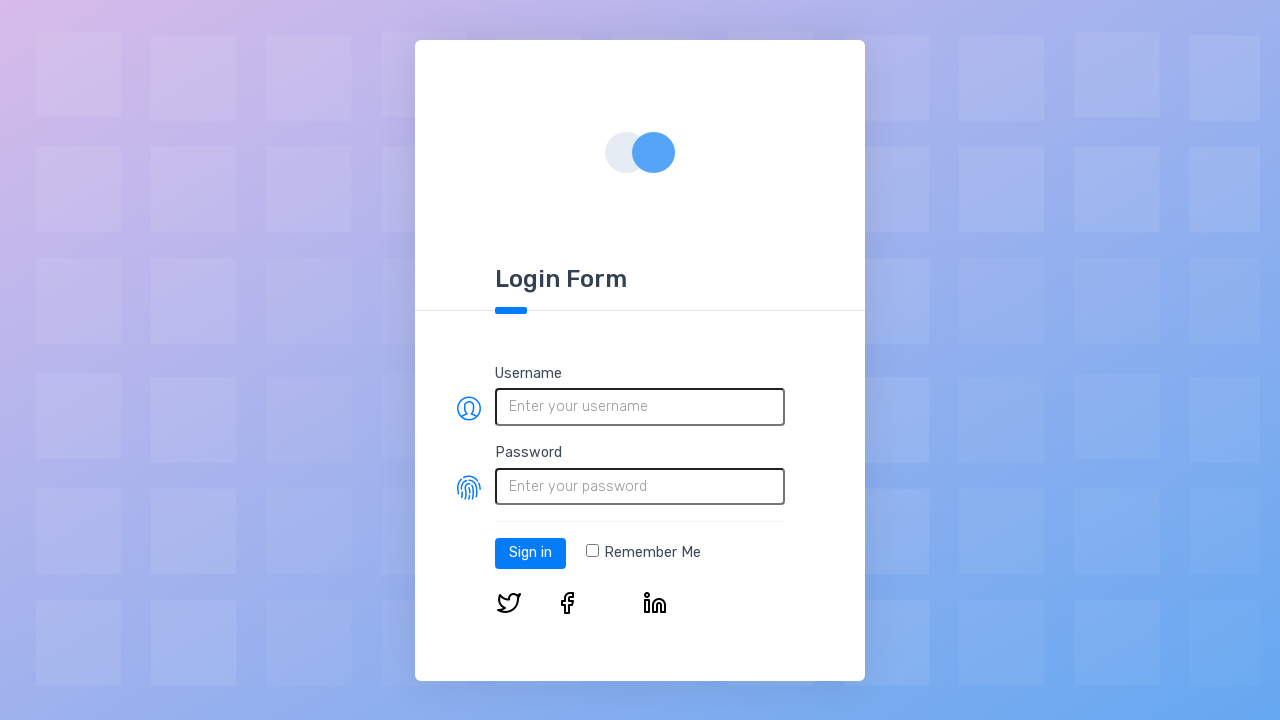

Clicked login button to access app page at (530, 553) on #log-in
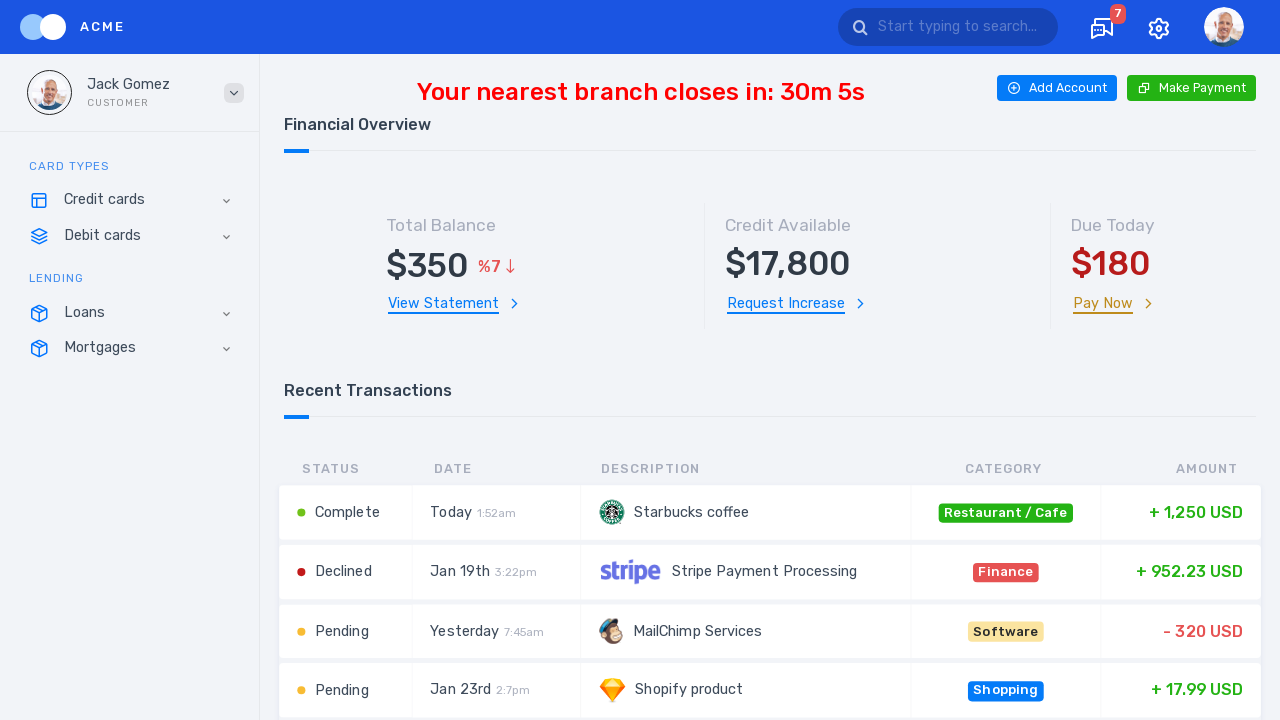

App page loaded after login button click
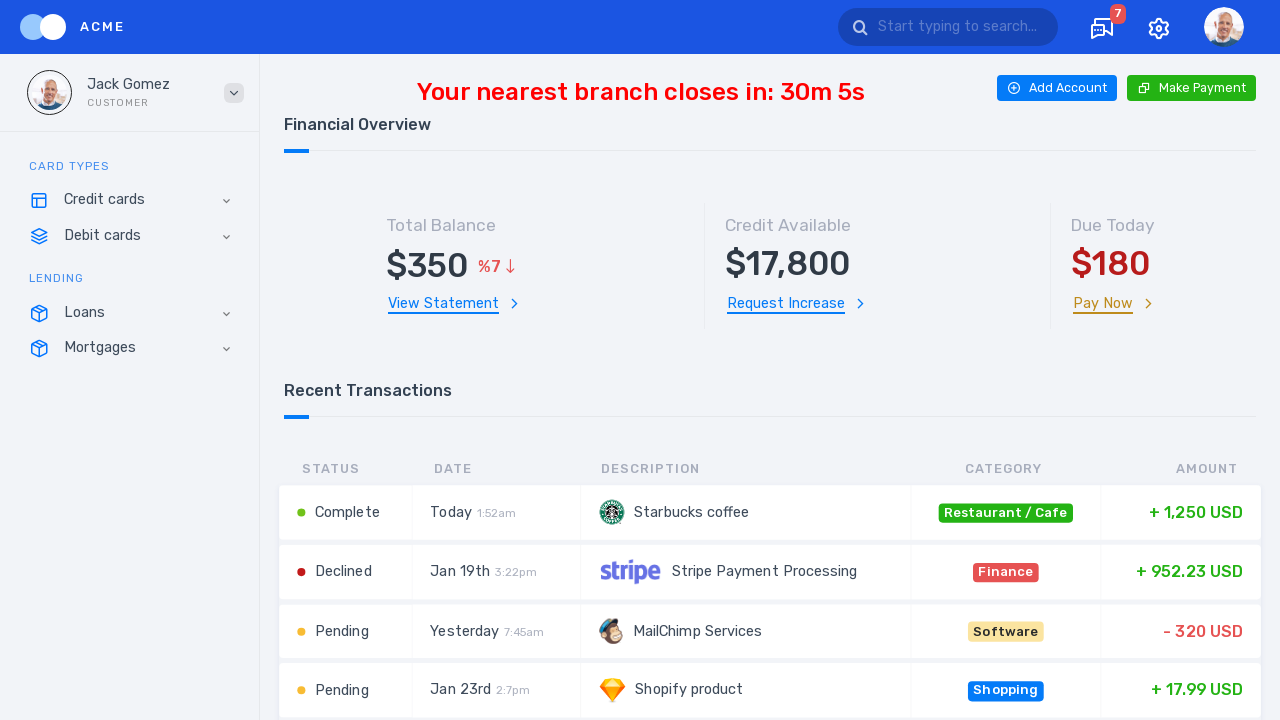

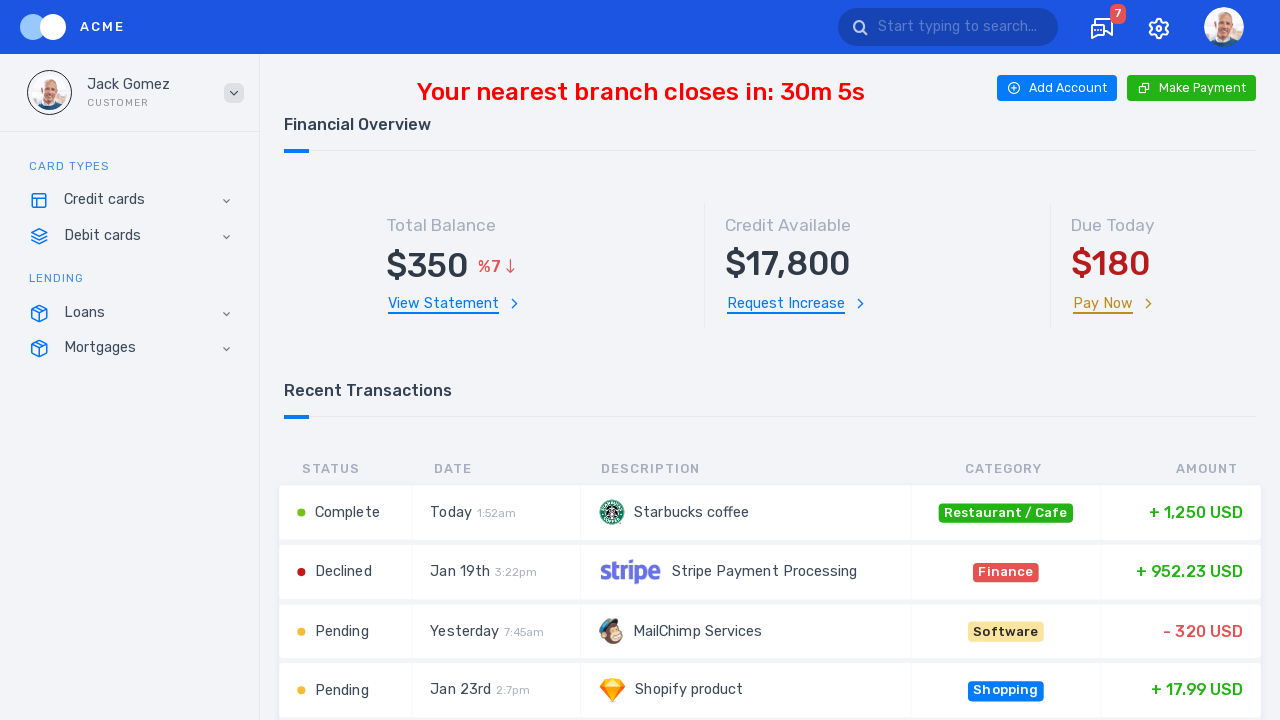